Tests a registration form by filling in required fields (first name, last name, email) and verifying successful registration message

Starting URL: http://suninjuly.github.io/registration1.html

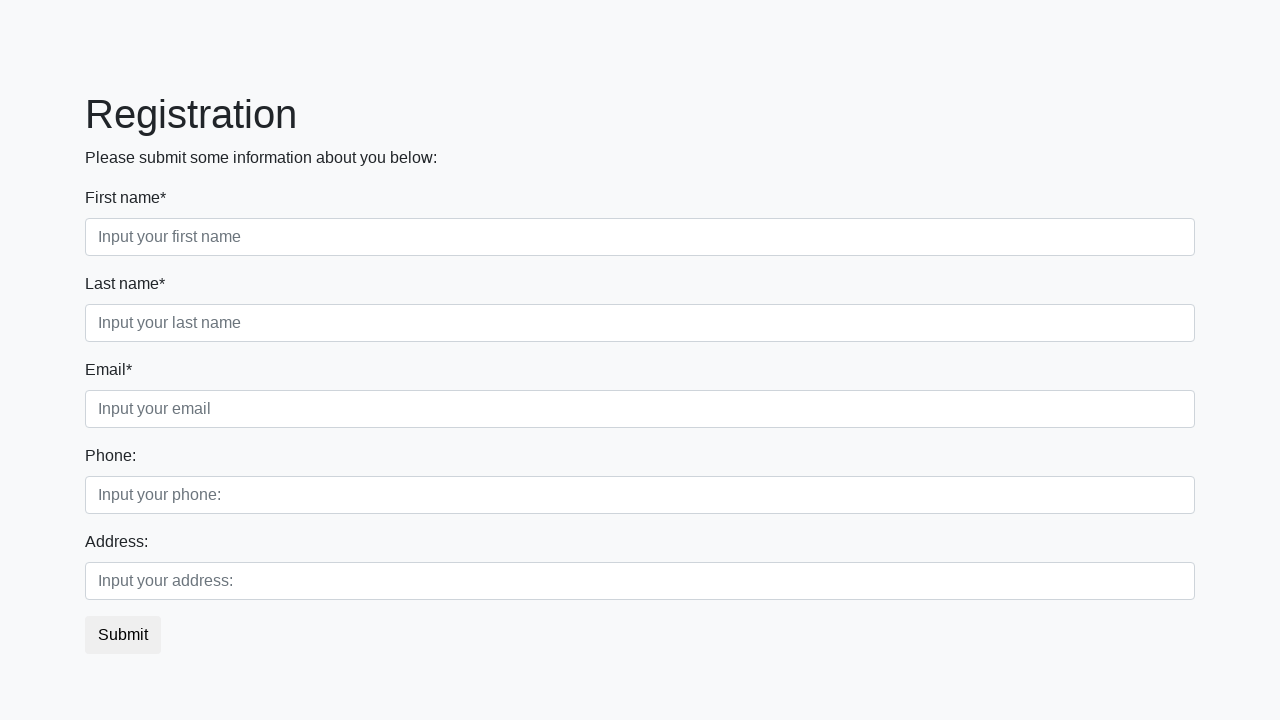

Filled first name field with 'Oks' on input.form-control.first[required]
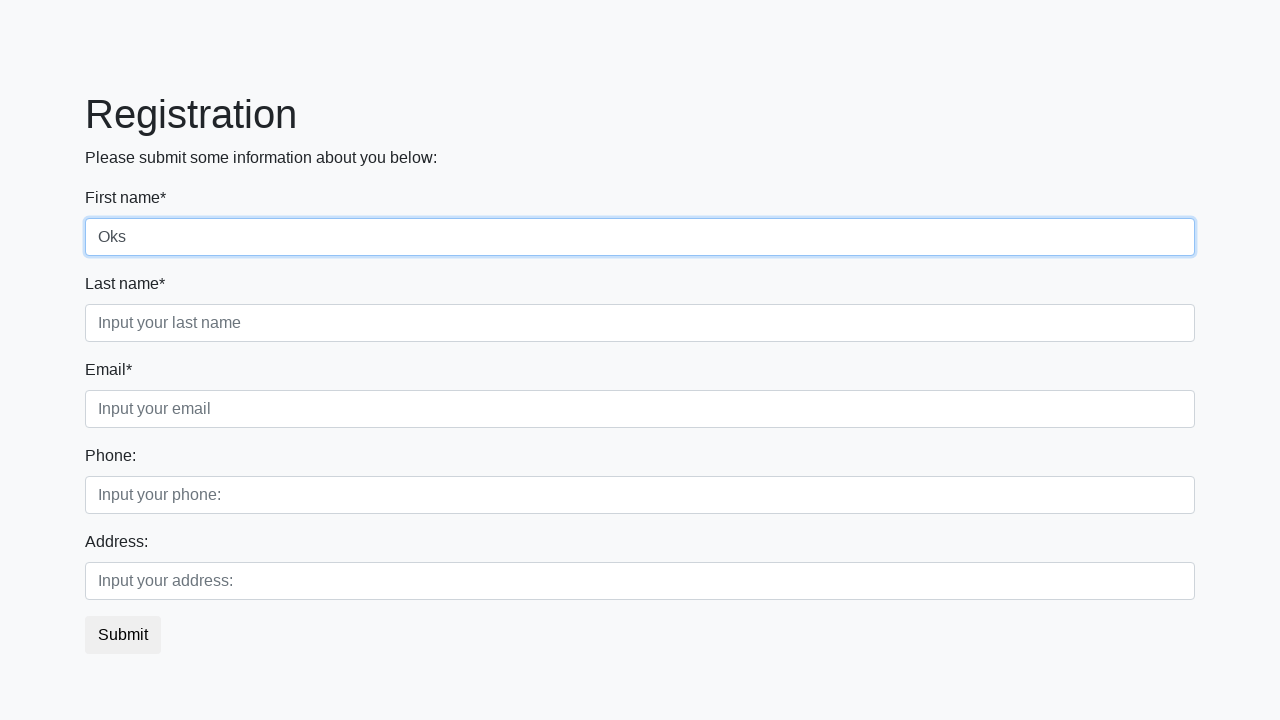

Filled last name field with 'S' on input.form-control.second[required]
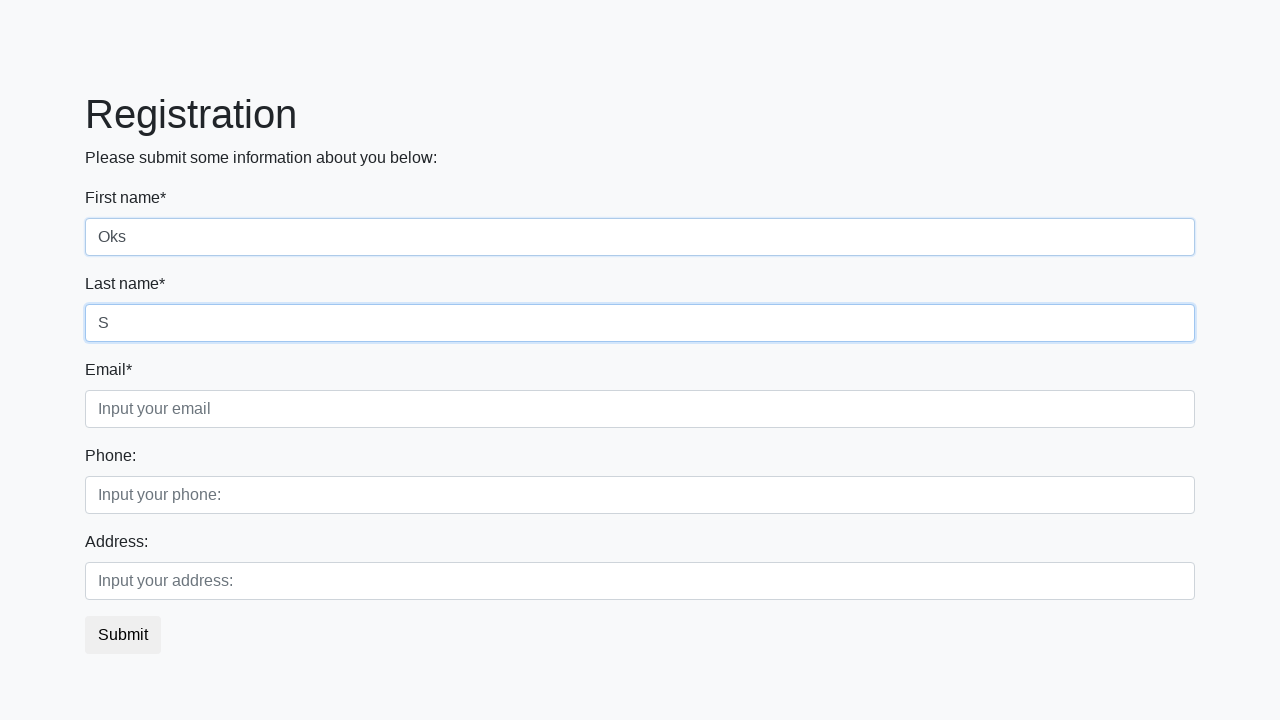

Filled email field with 'test@example.com' on input.form-control.third[required]
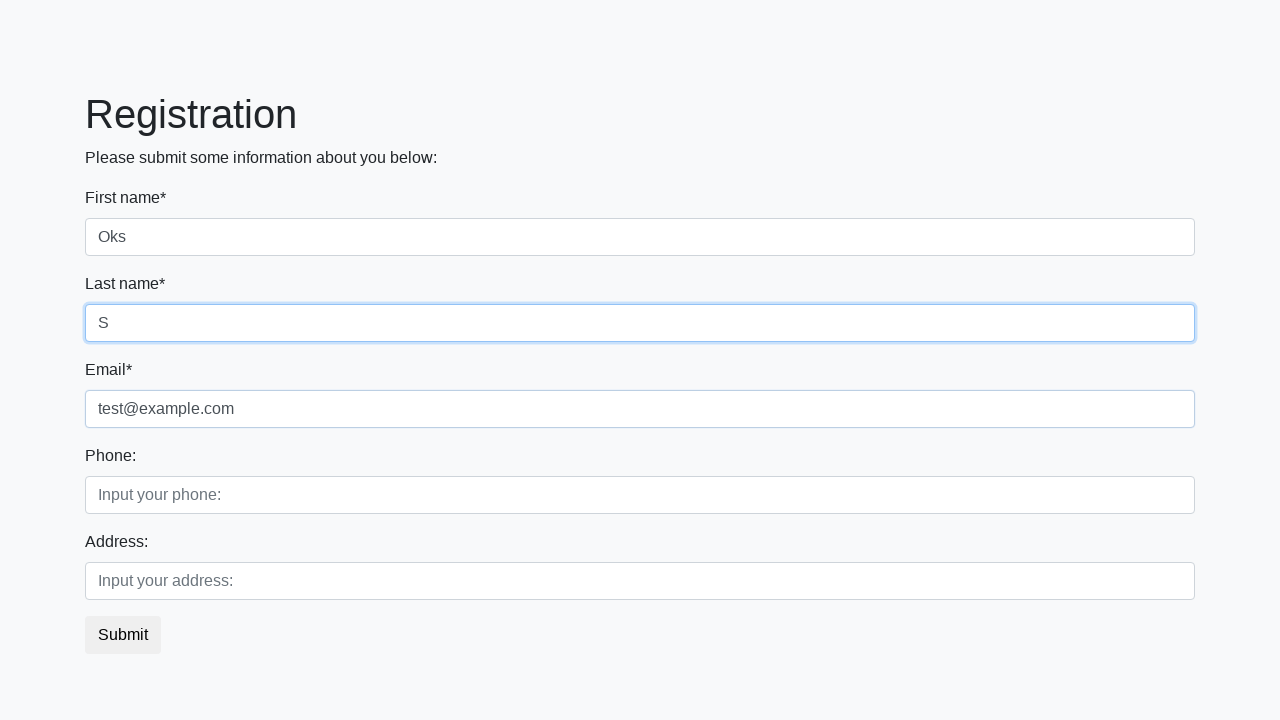

Clicked registration submit button at (123, 635) on button.btn
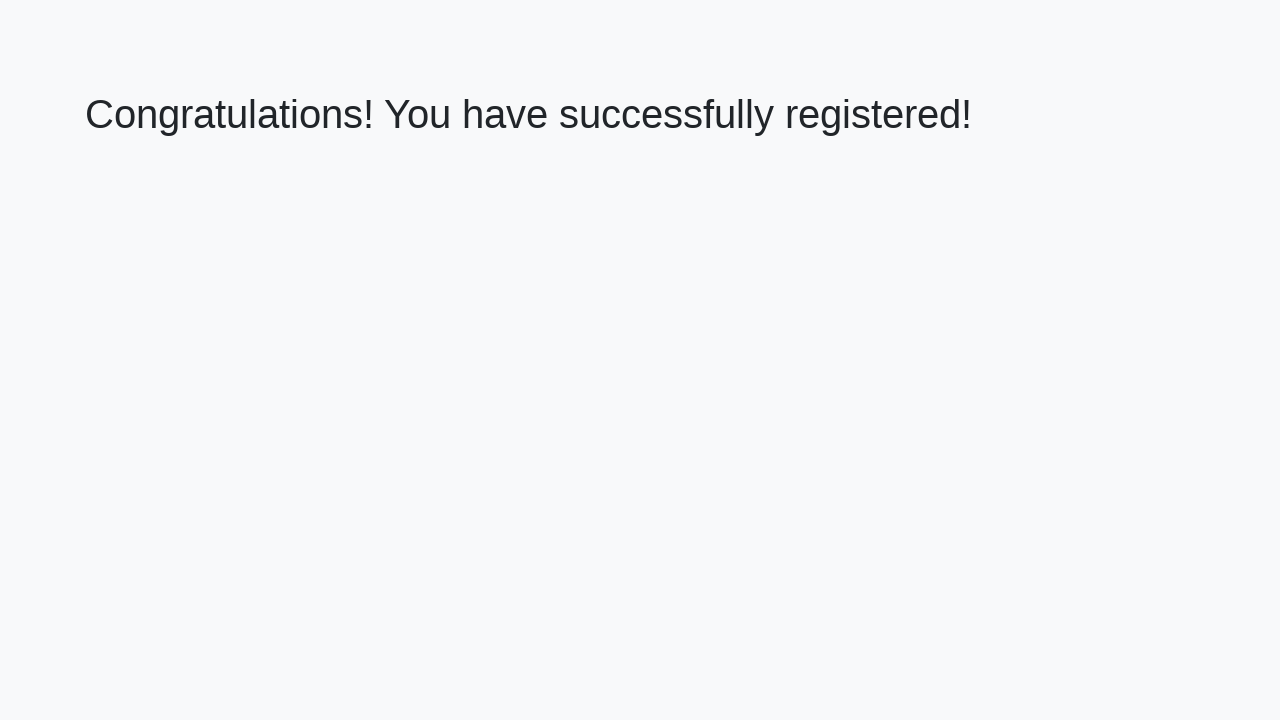

Success message h1 element loaded
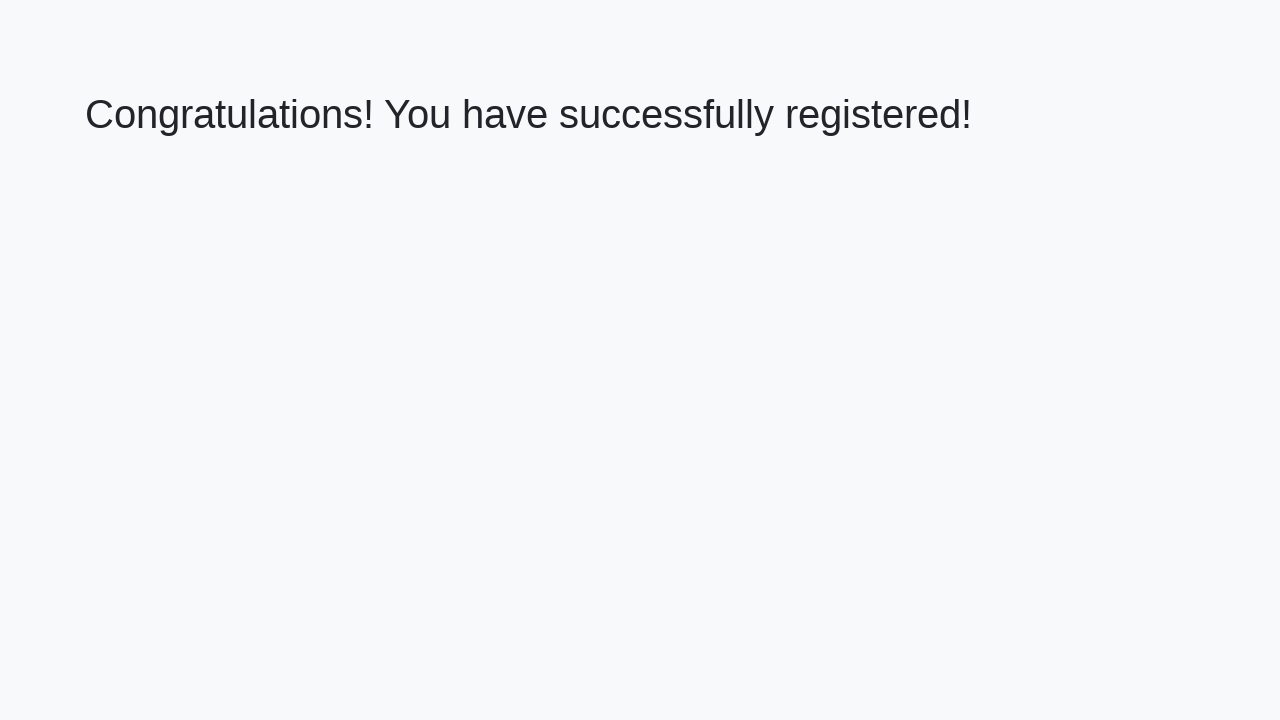

Retrieved success message text content
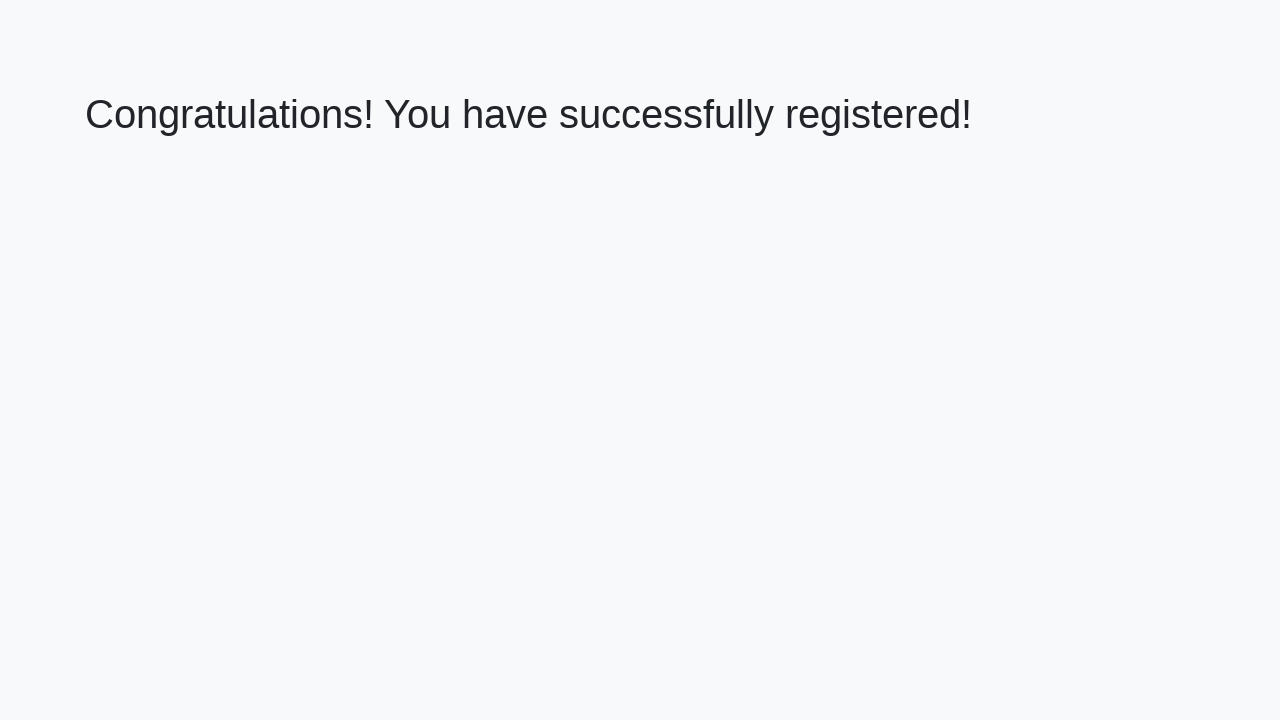

Verified success message: 'Congratulations! You have successfully registered!'
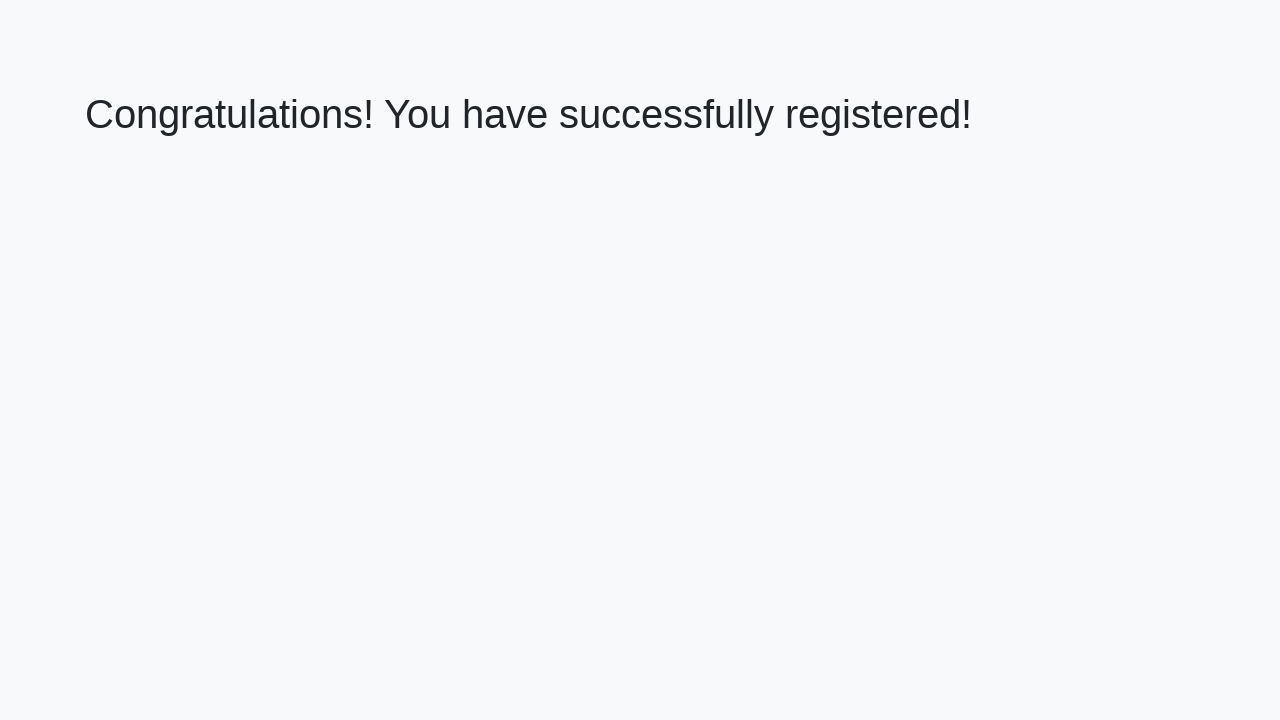

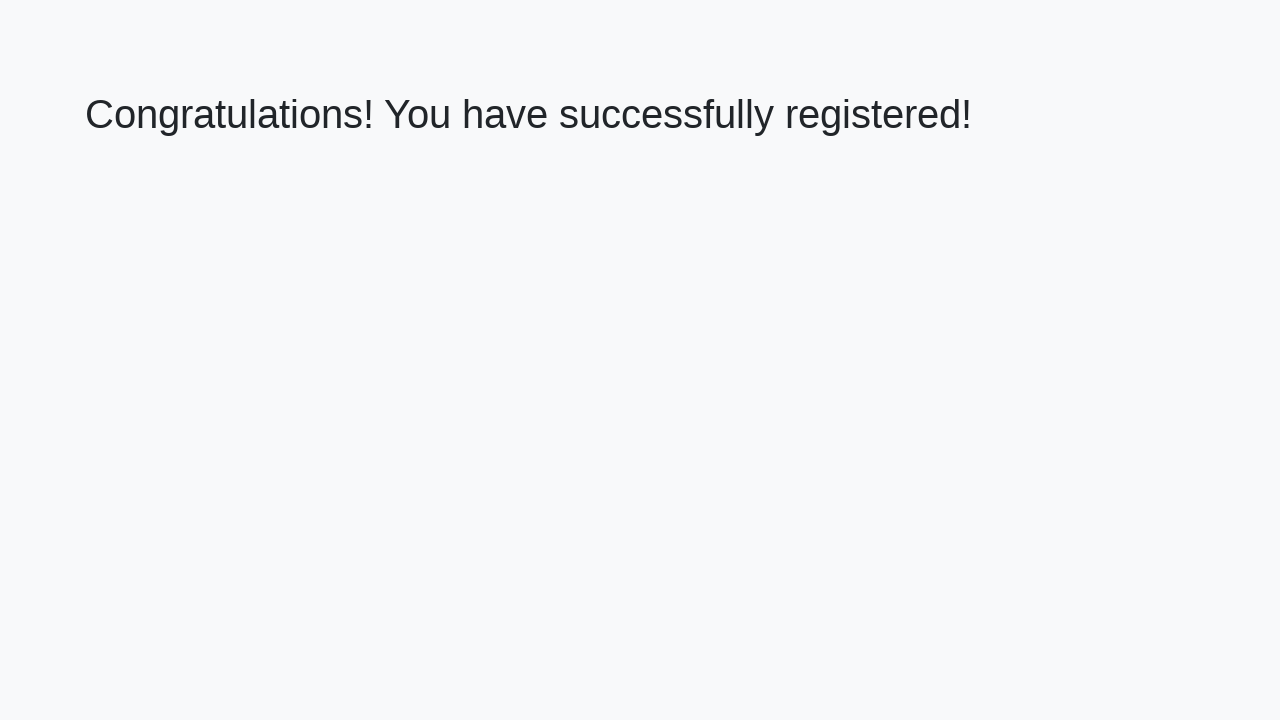